Tests page scrolling functionality by navigating to the Selenium website and scrolling down the page by 500 pixels using JavaScript execution.

Starting URL: https://www.selenium.dev

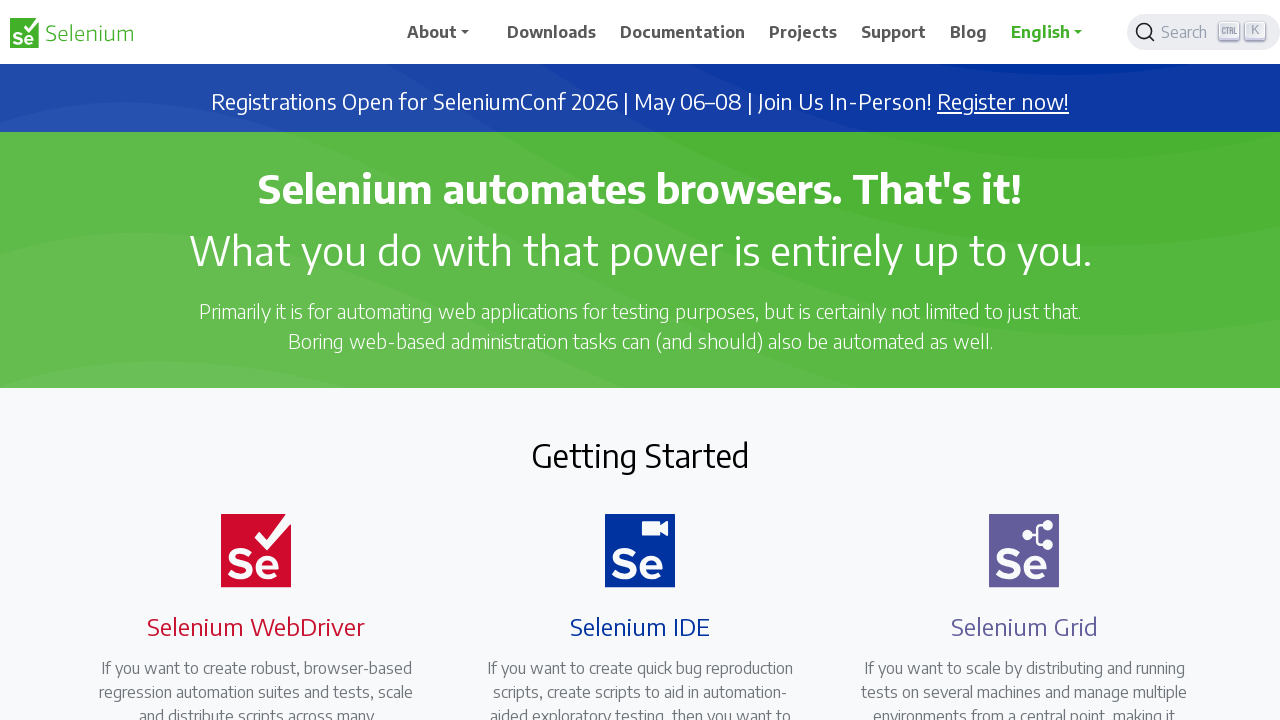

Navigated to Selenium website
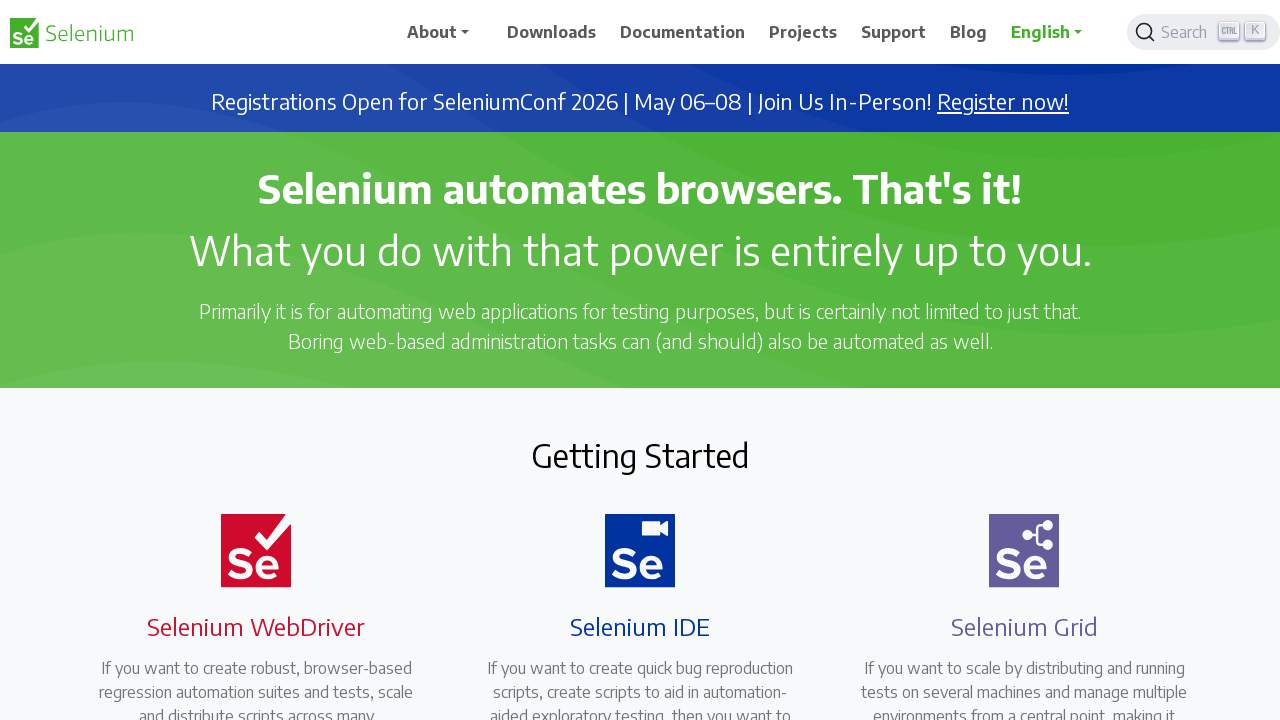

Scrolled down the page by 500 pixels
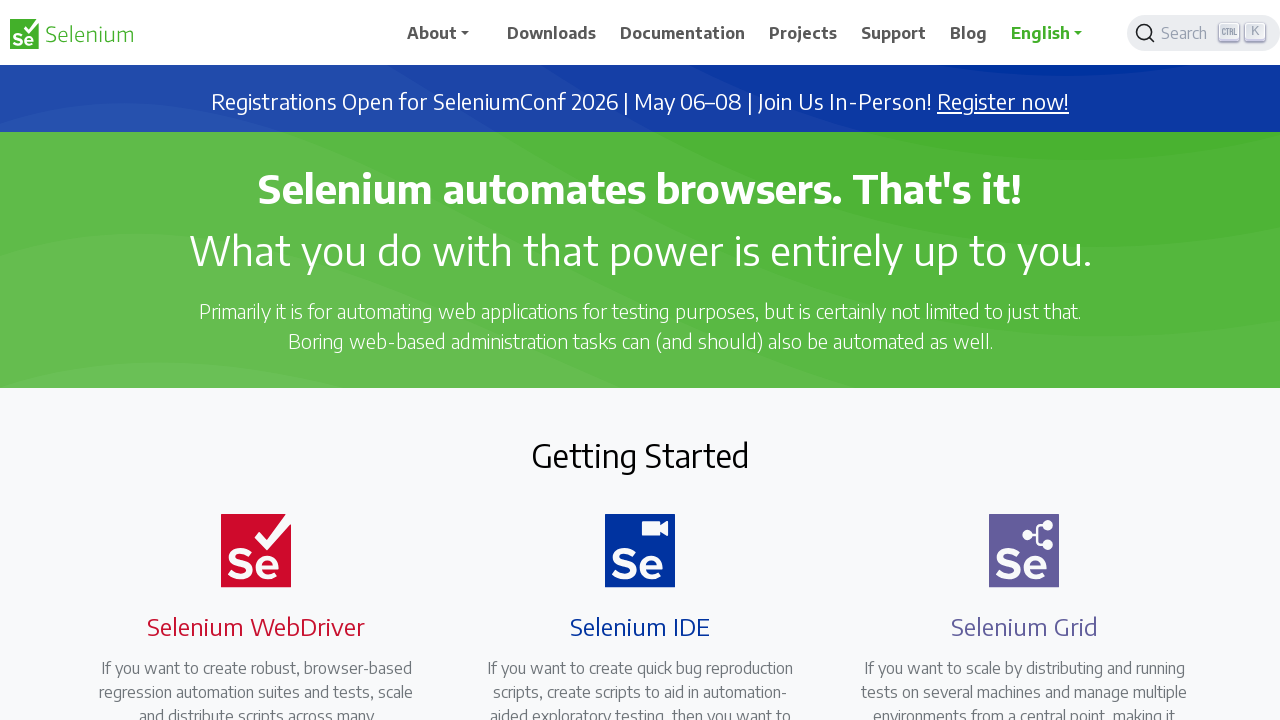

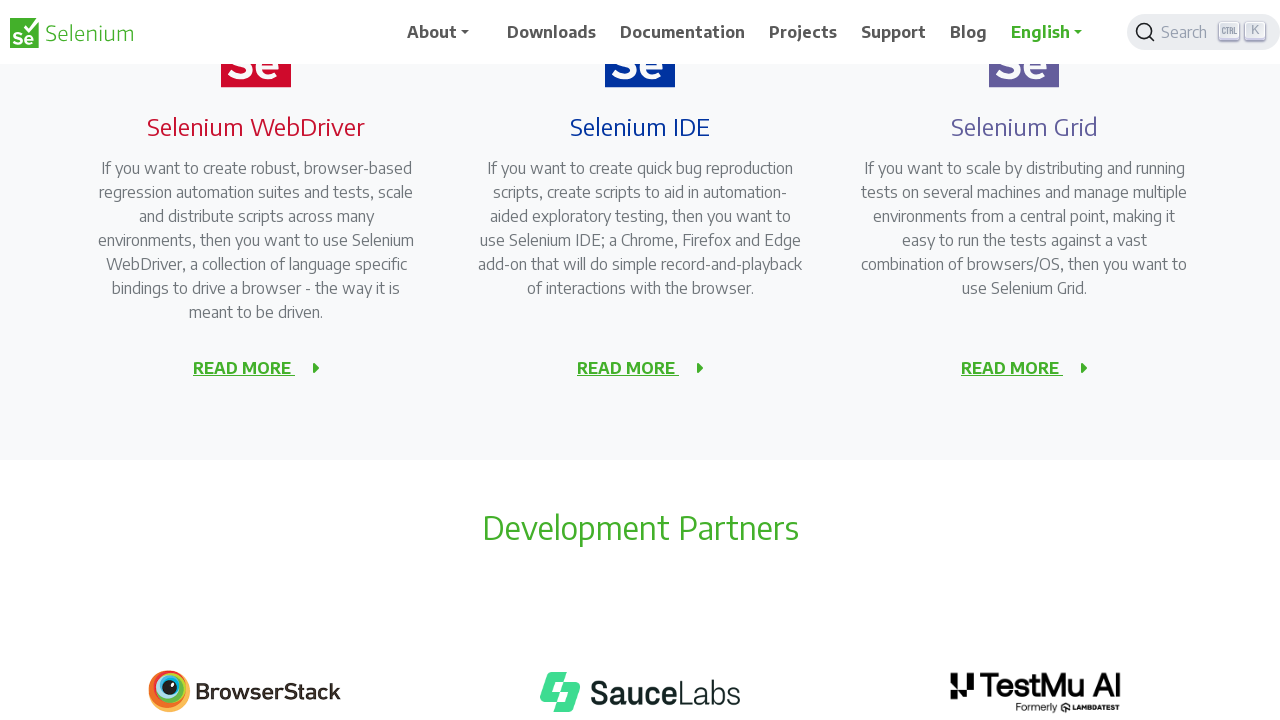